Navigates to a practice automation page and checks all car-related checkboxes on the form

Starting URL: https://www.letskodeit.com/practice

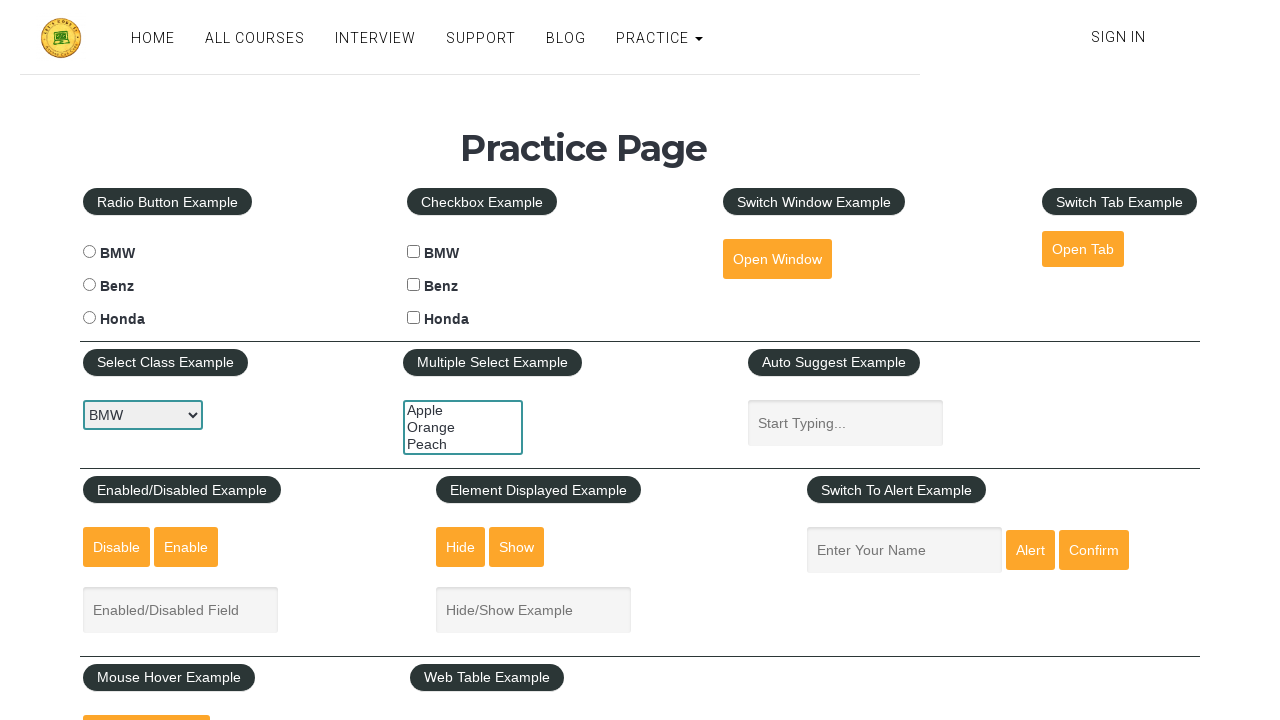

Waited for car checkboxes to be available
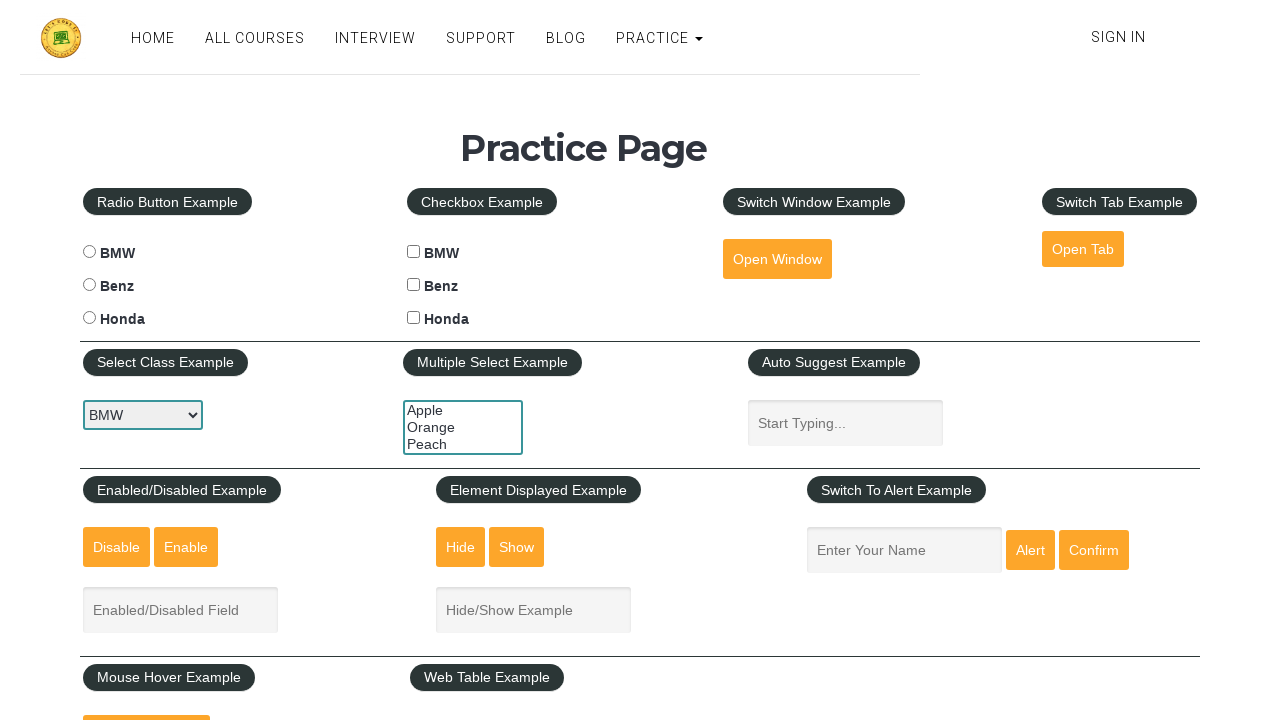

Located all car checkboxes on the form
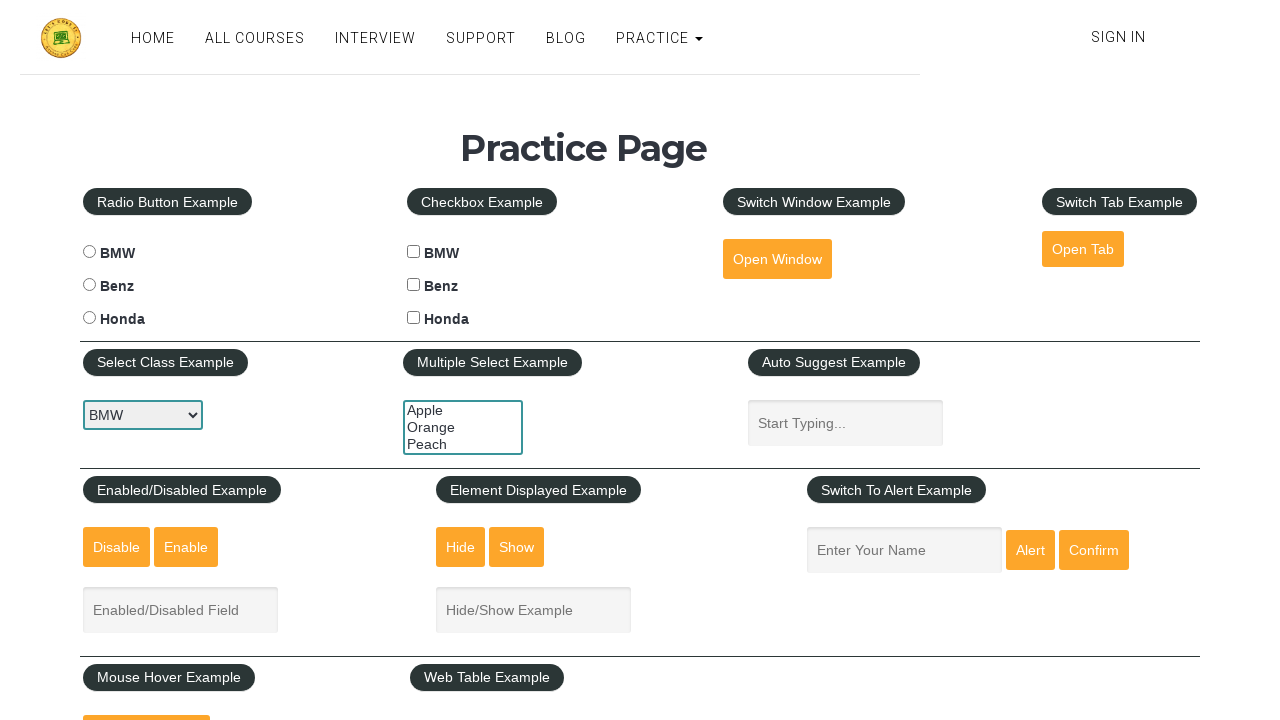

Found 3 car checkboxes
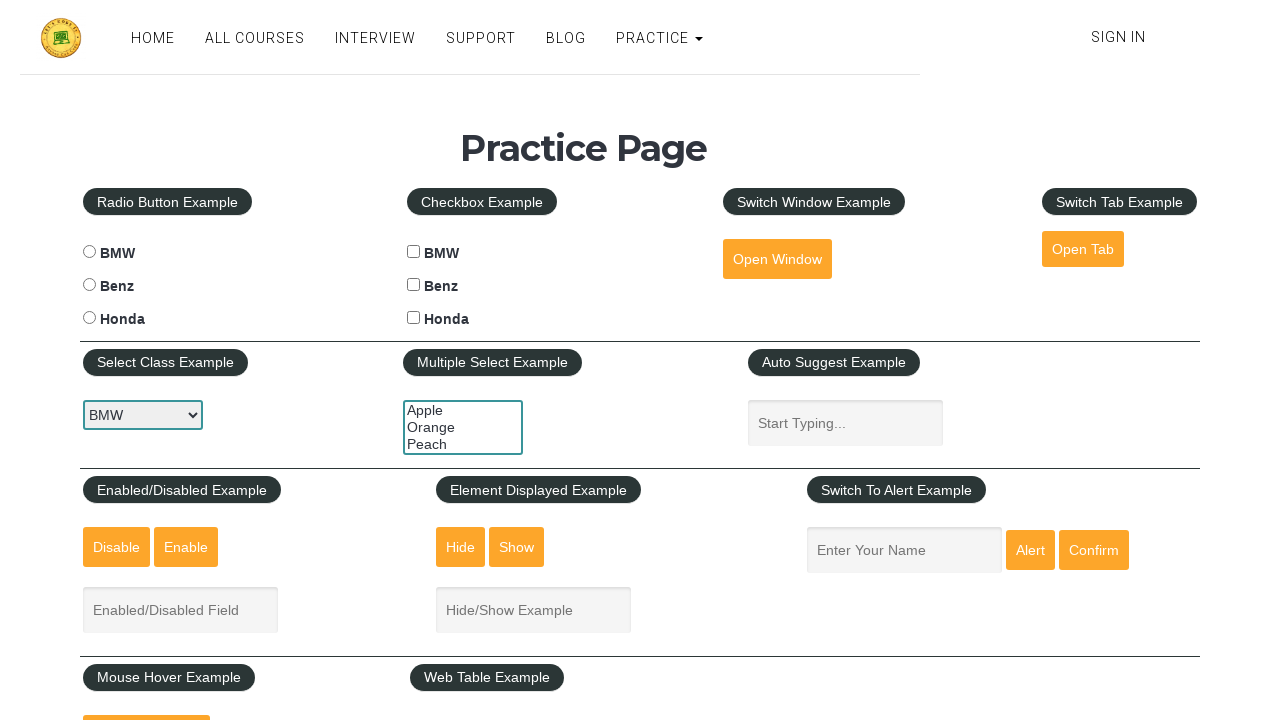

Checked car checkbox 1 of 3 at (414, 252) on [name=cars][type=checkbox] >> nth=0
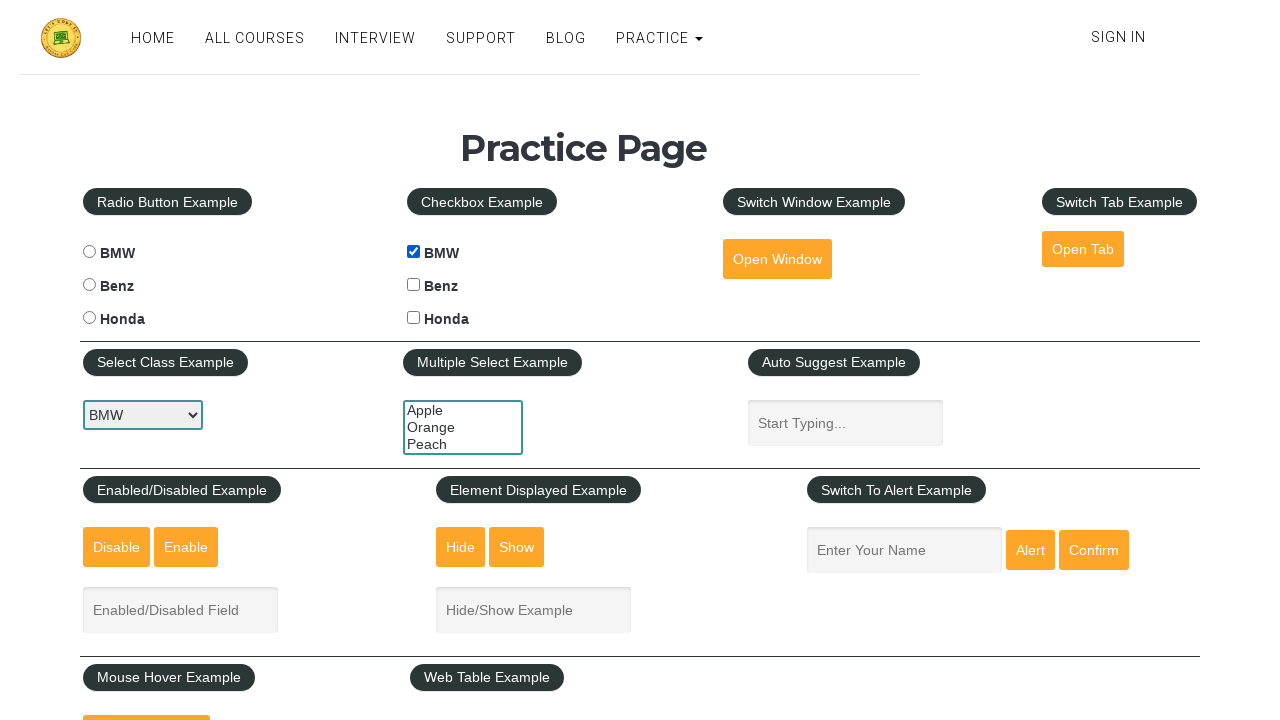

Checked car checkbox 2 of 3 at (414, 285) on [name=cars][type=checkbox] >> nth=1
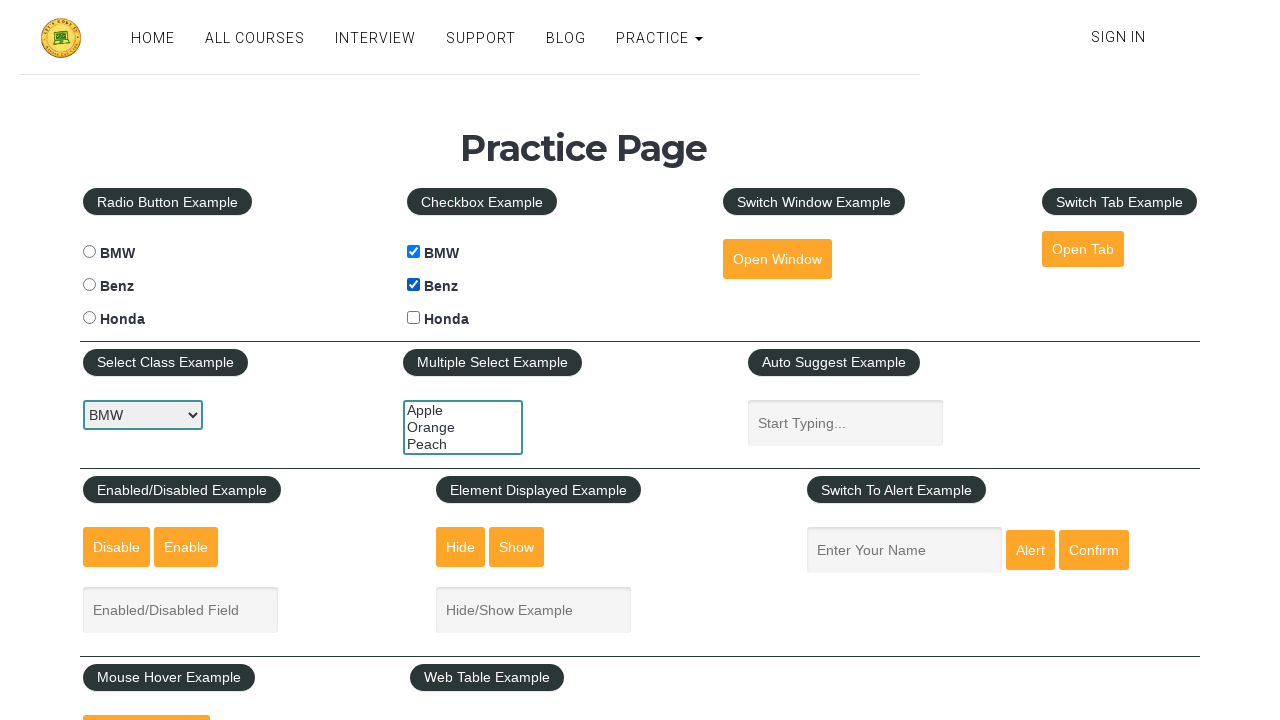

Checked car checkbox 3 of 3 at (414, 318) on [name=cars][type=checkbox] >> nth=2
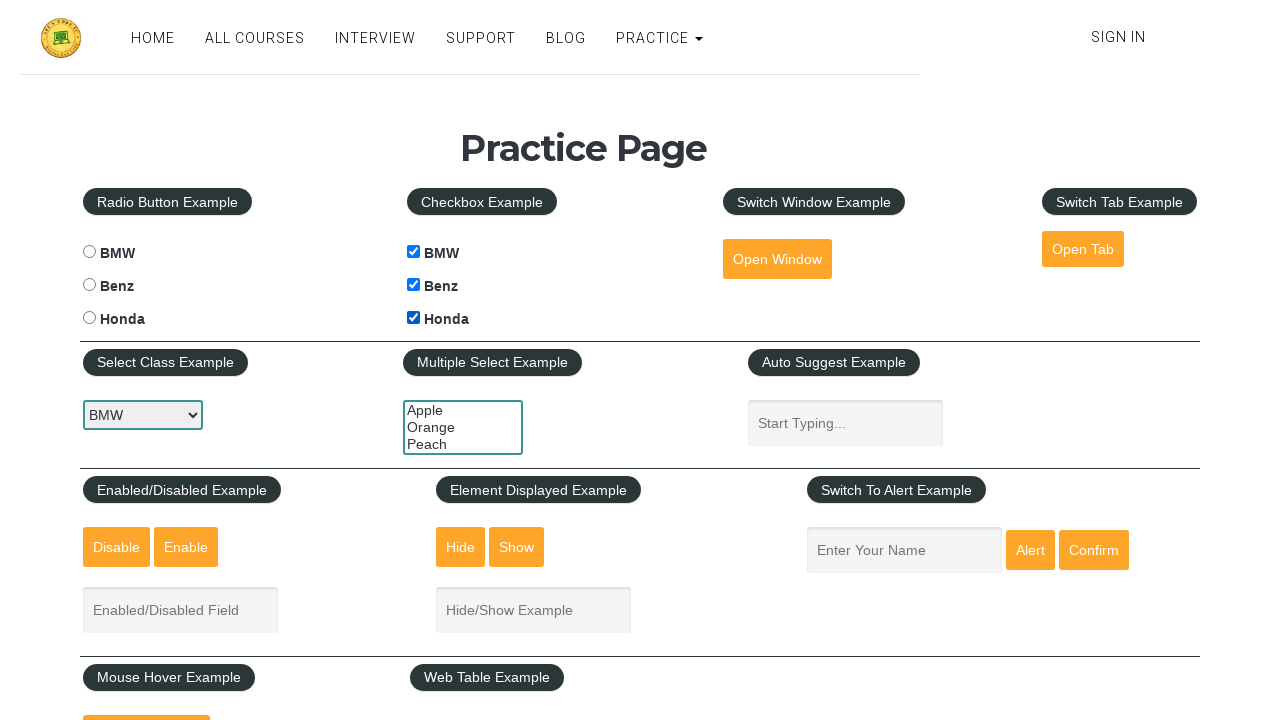

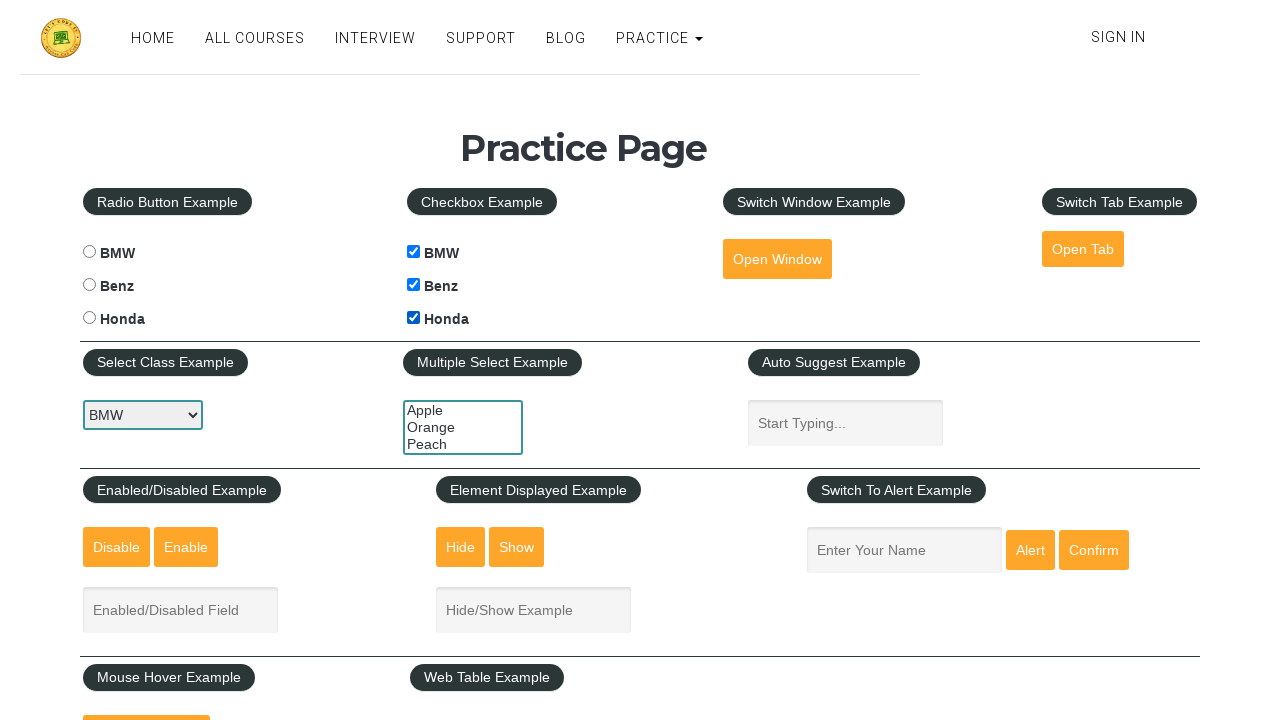